Tests checkbox interaction by toggling checkboxes based on their current state and verifying selection status

Starting URL: https://the-internet.herokuapp.com/checkboxes

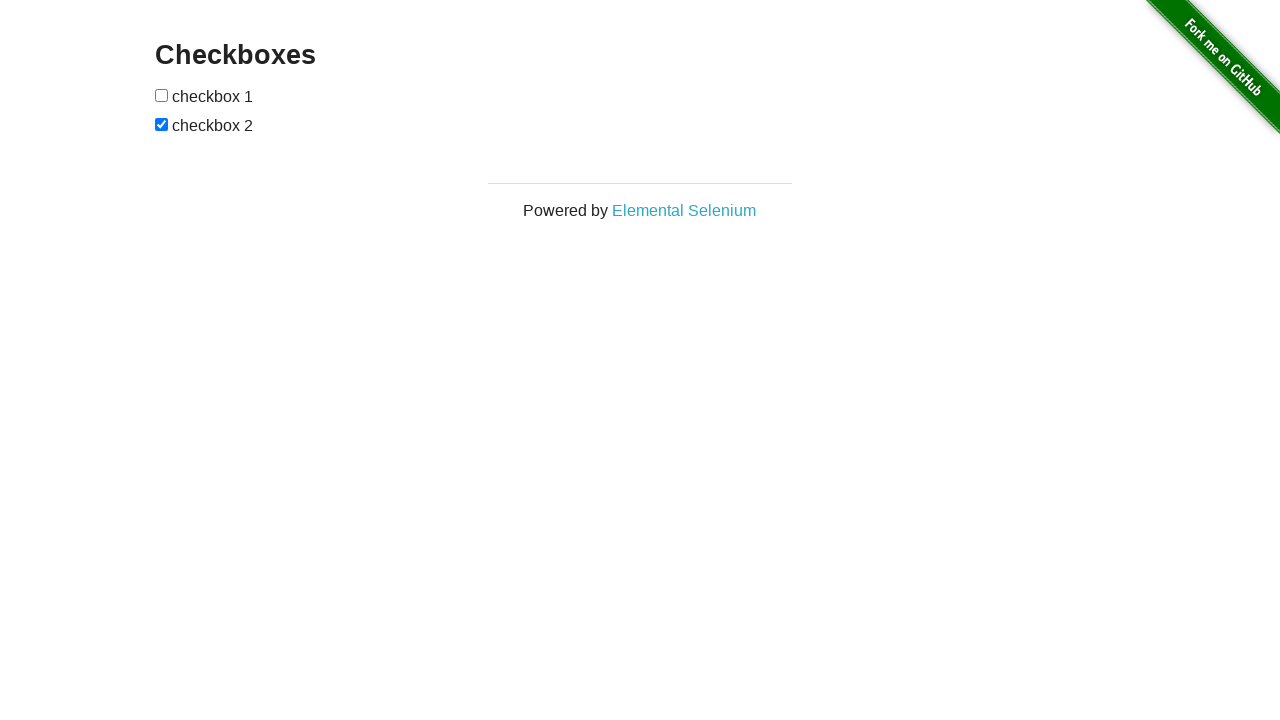

Located first checkbox element
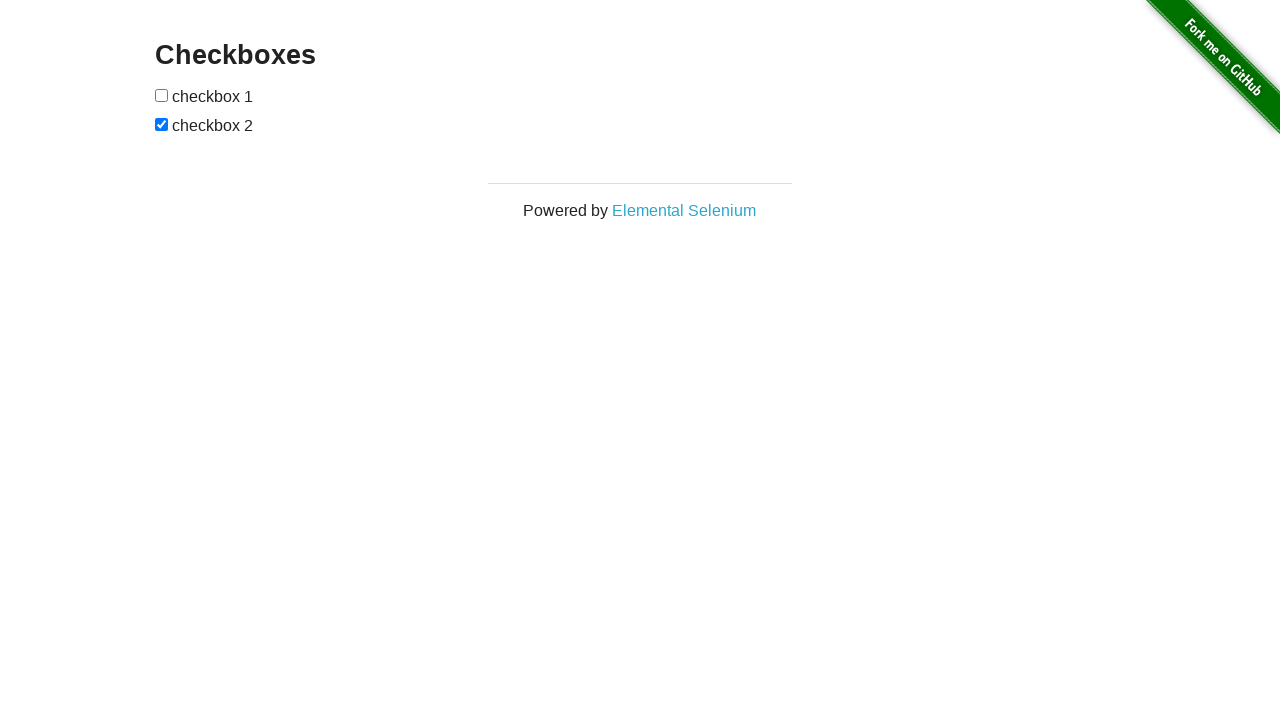

Checked first checkbox state - it was unchecked
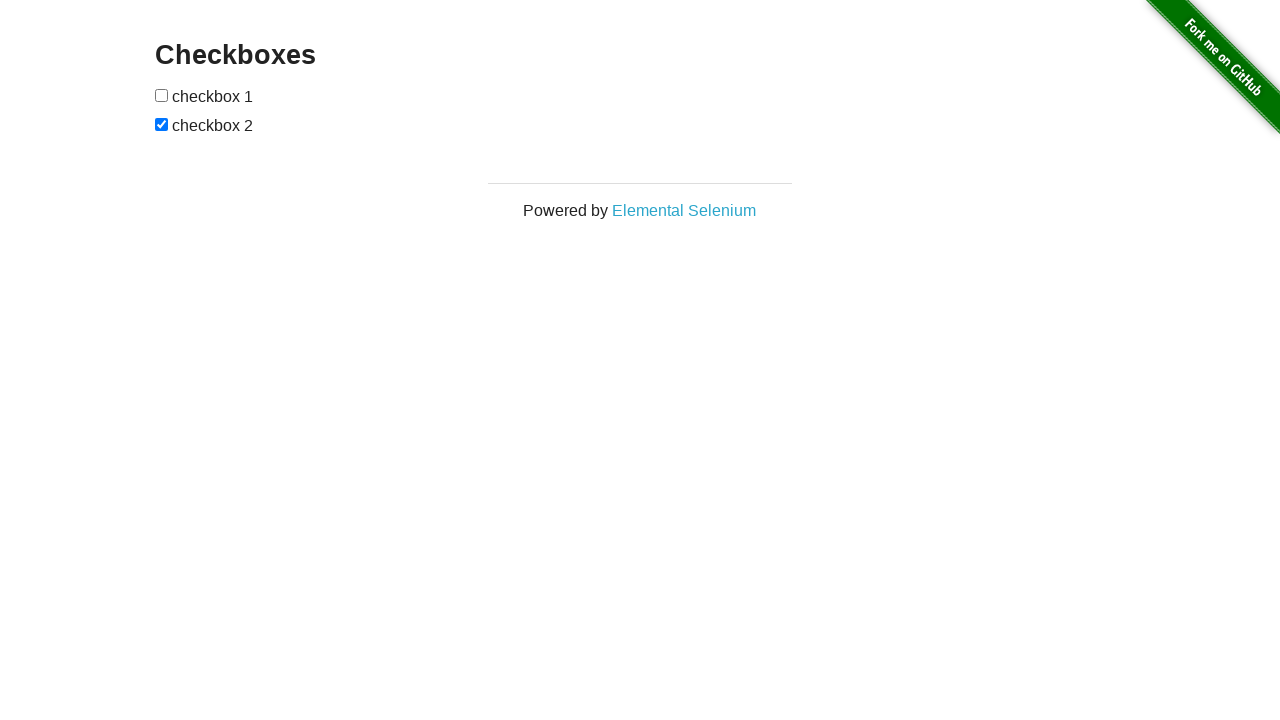

Clicked first checkbox to check it at (162, 95) on xpath=//input[@type='checkbox'][1]
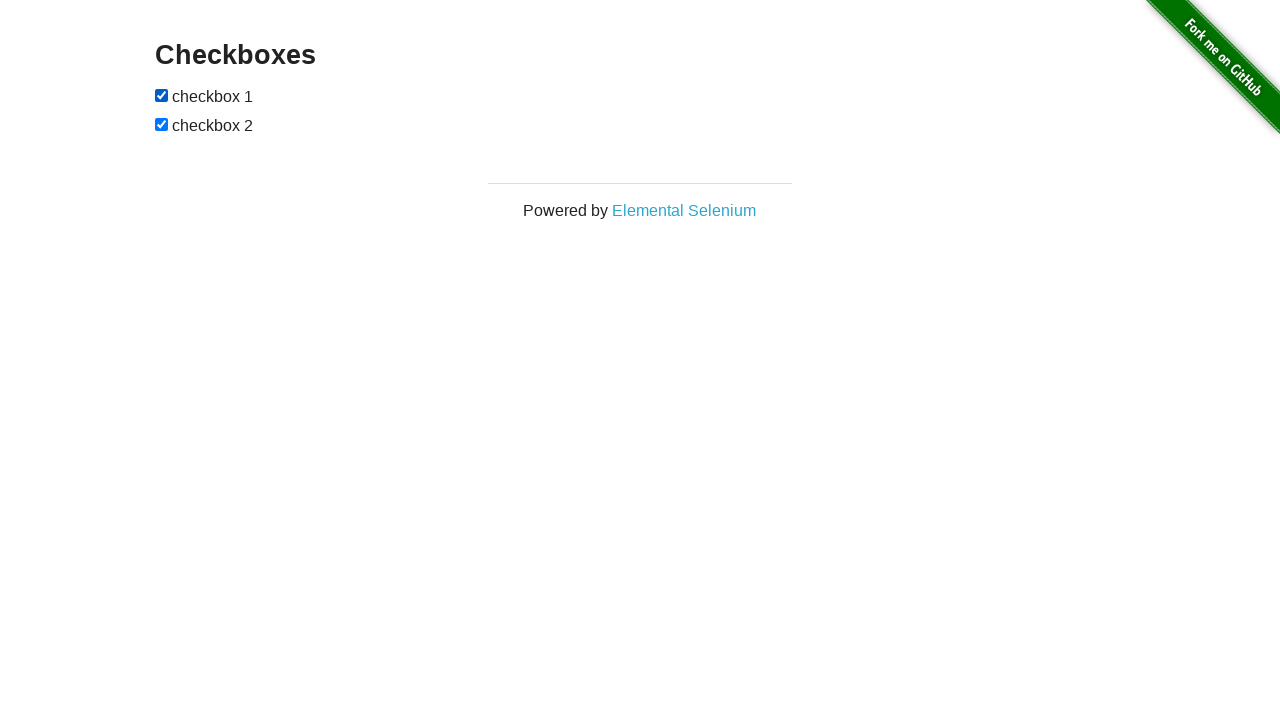

Located second checkbox element
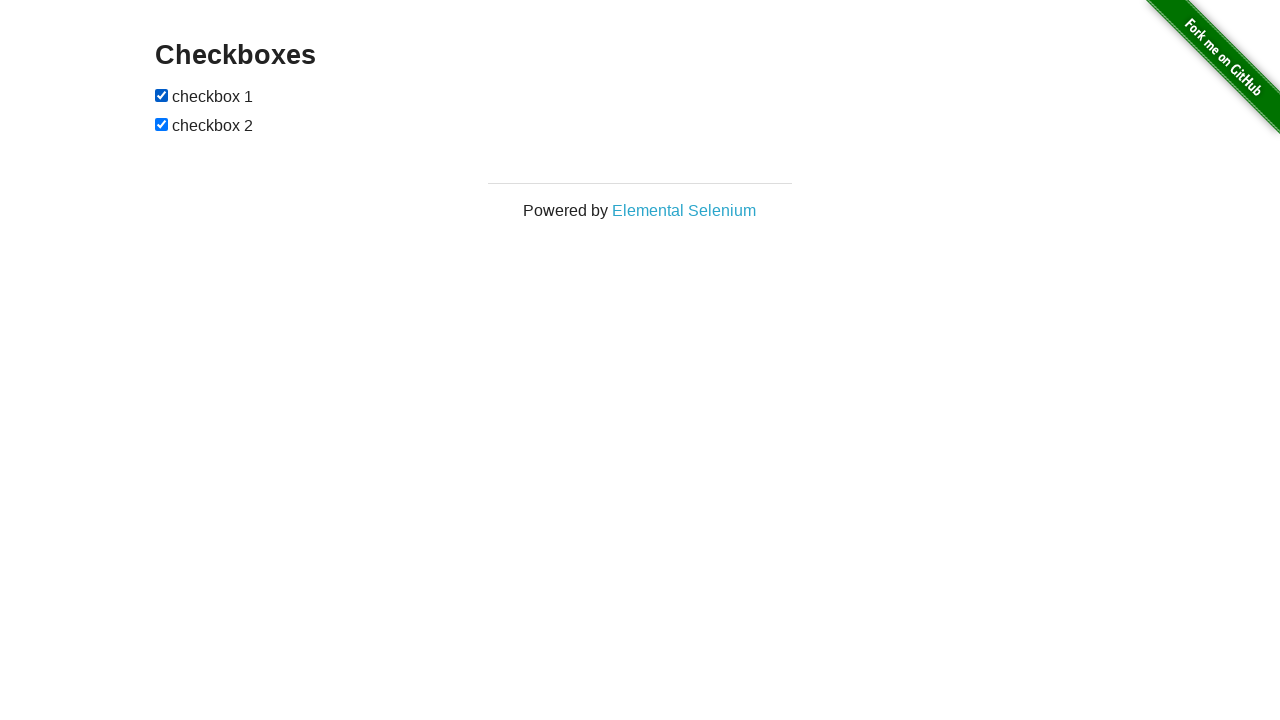

Checked second checkbox state - it was checked
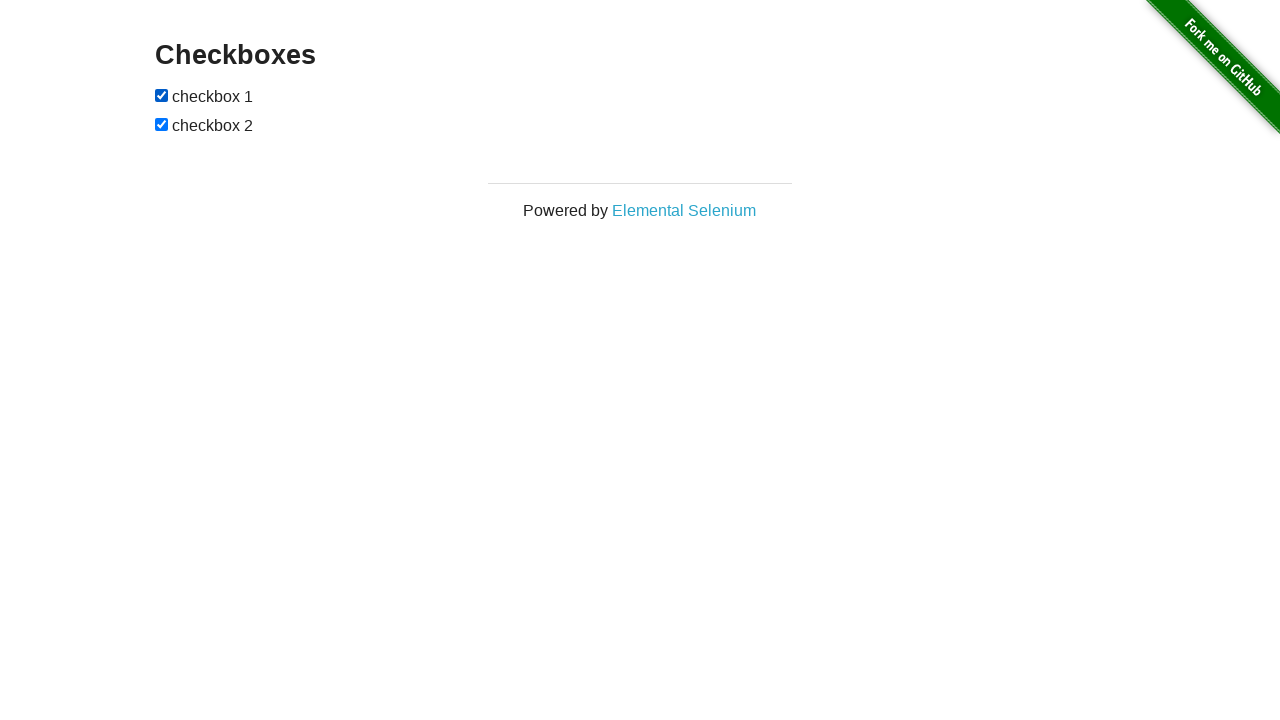

Clicked second checkbox to uncheck it at (162, 124) on xpath=//input[@type='checkbox'][2]
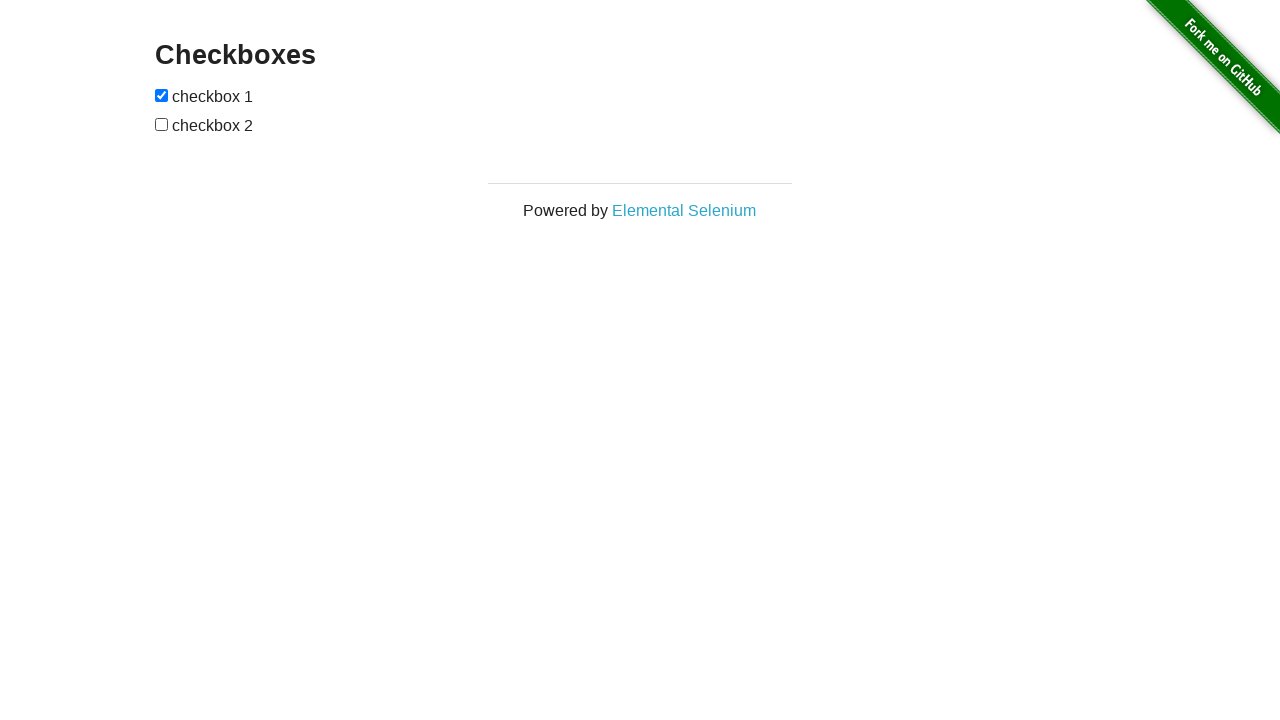

Toggled first checkbox at (162, 95) on xpath=//input[@type='checkbox'][1]
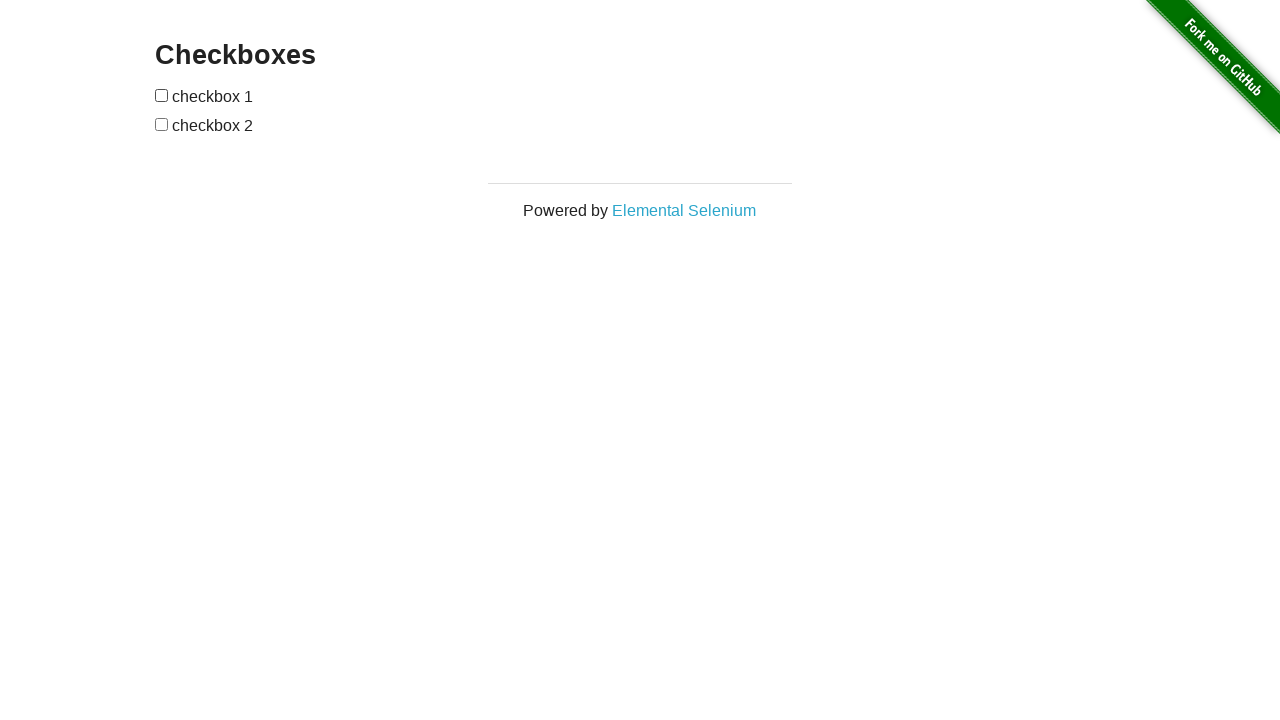

Toggled second checkbox at (162, 124) on xpath=//input[@type='checkbox'][2]
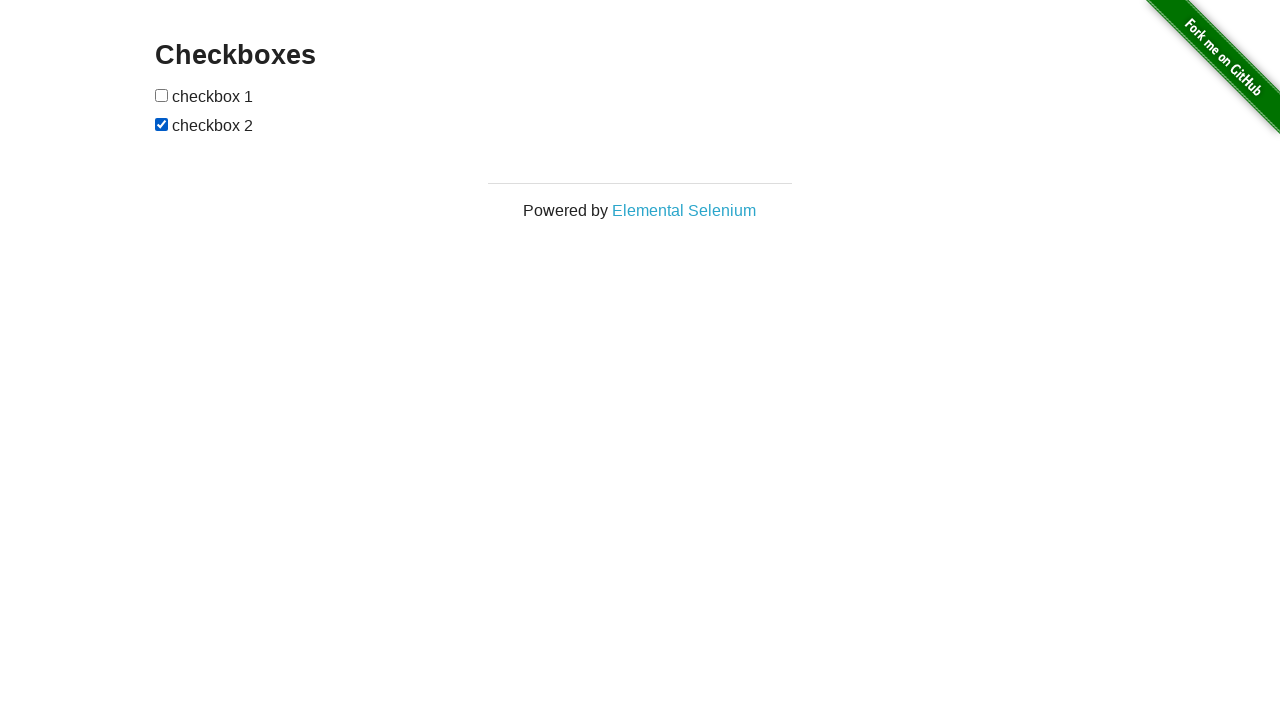

Verified first checkbox state: False
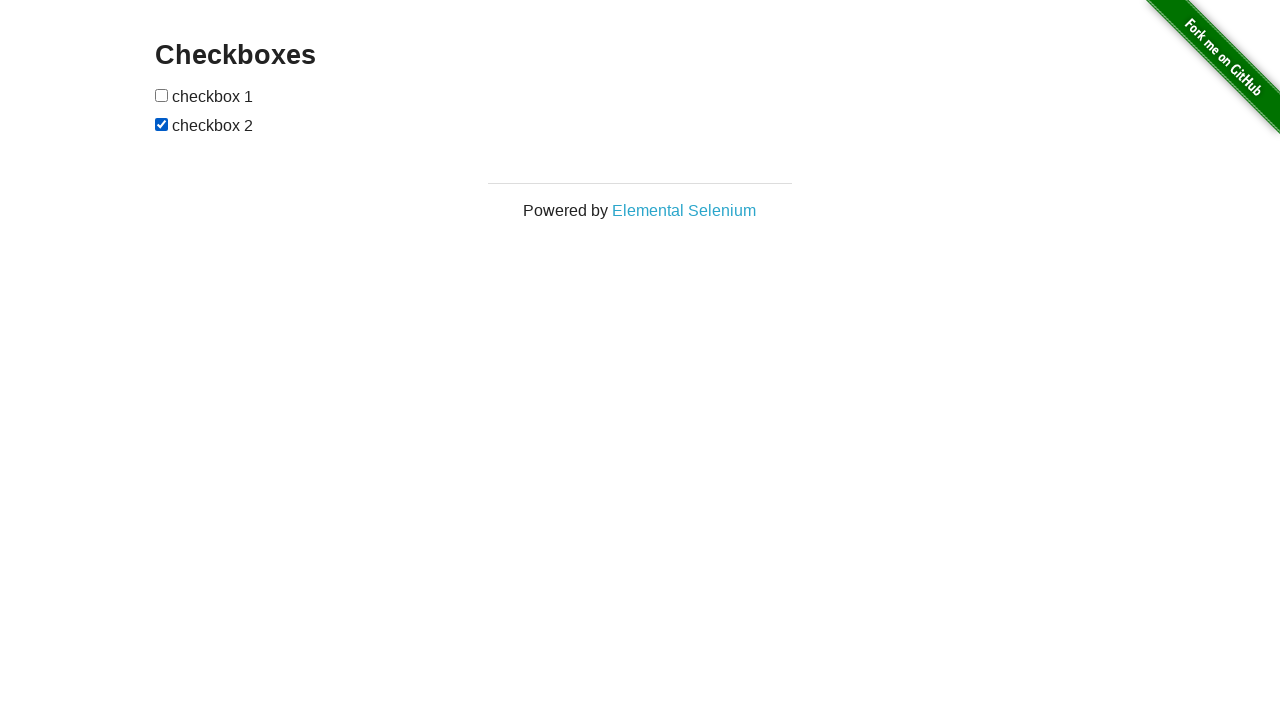

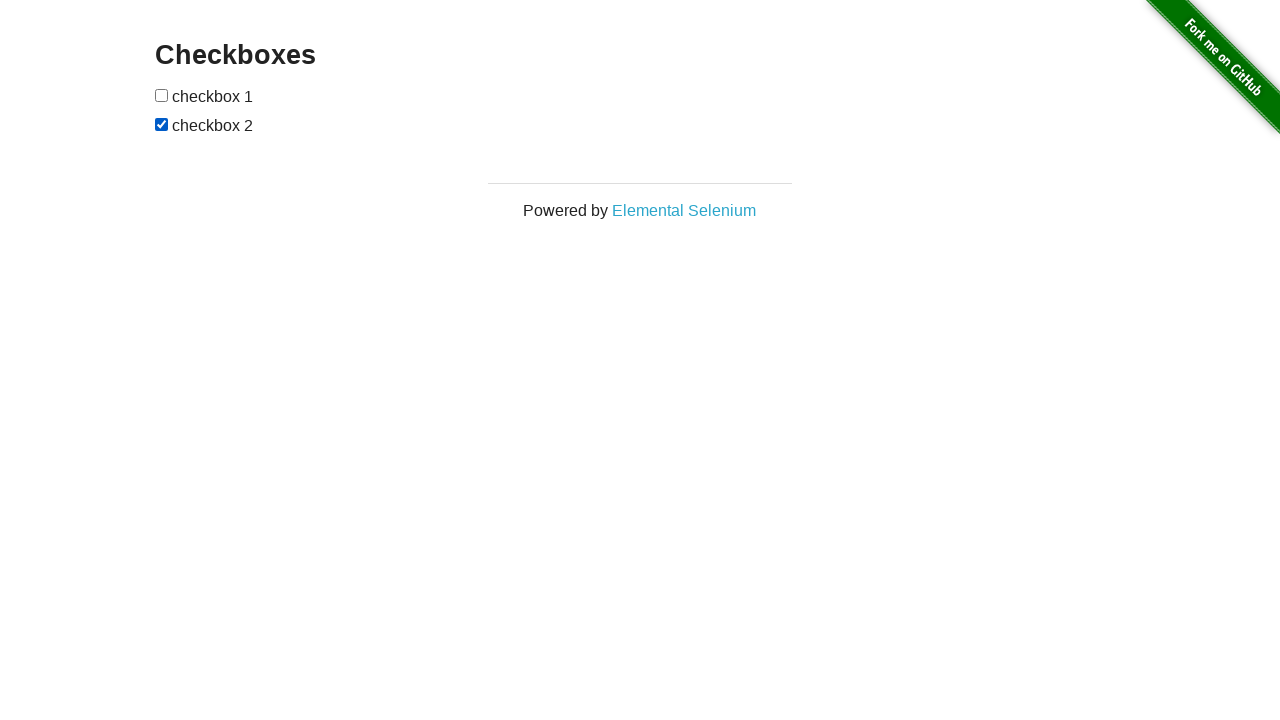